Solves a mathematical captcha by calculating a formula based on a displayed value, then fills the answer and submits the form with checkbox selections

Starting URL: http://suninjuly.github.io/math.html

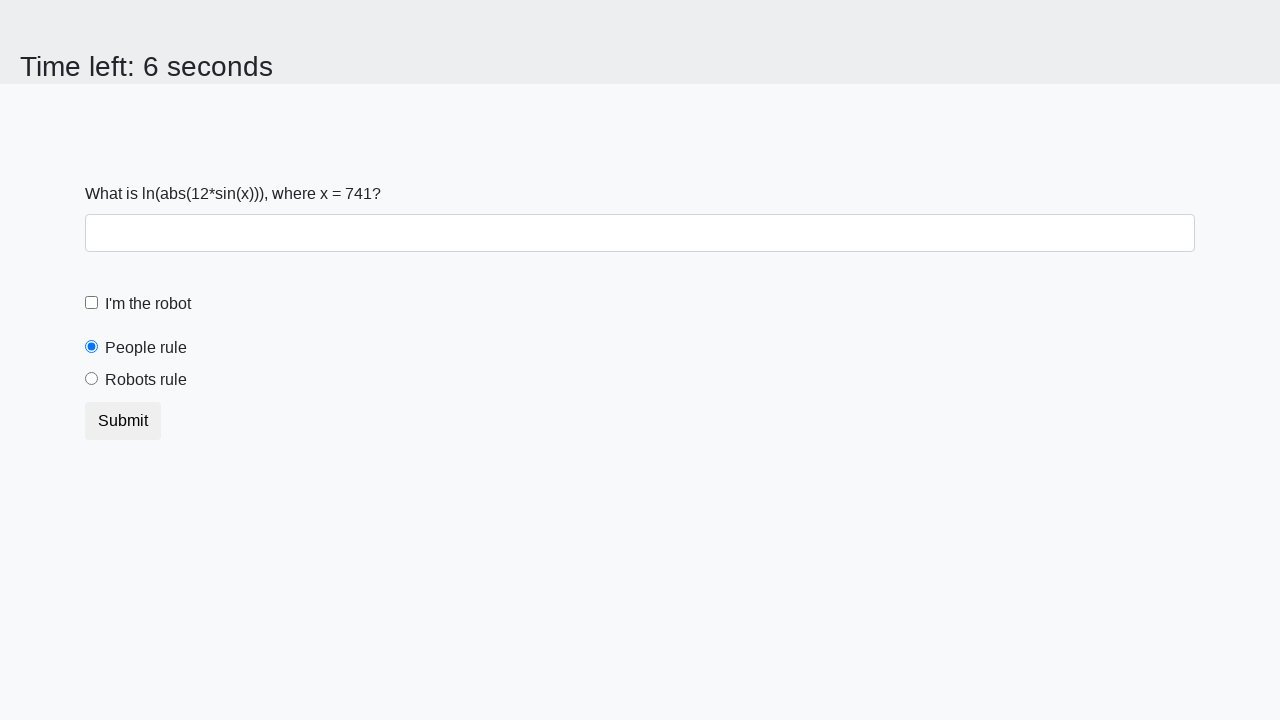

Located the input value element
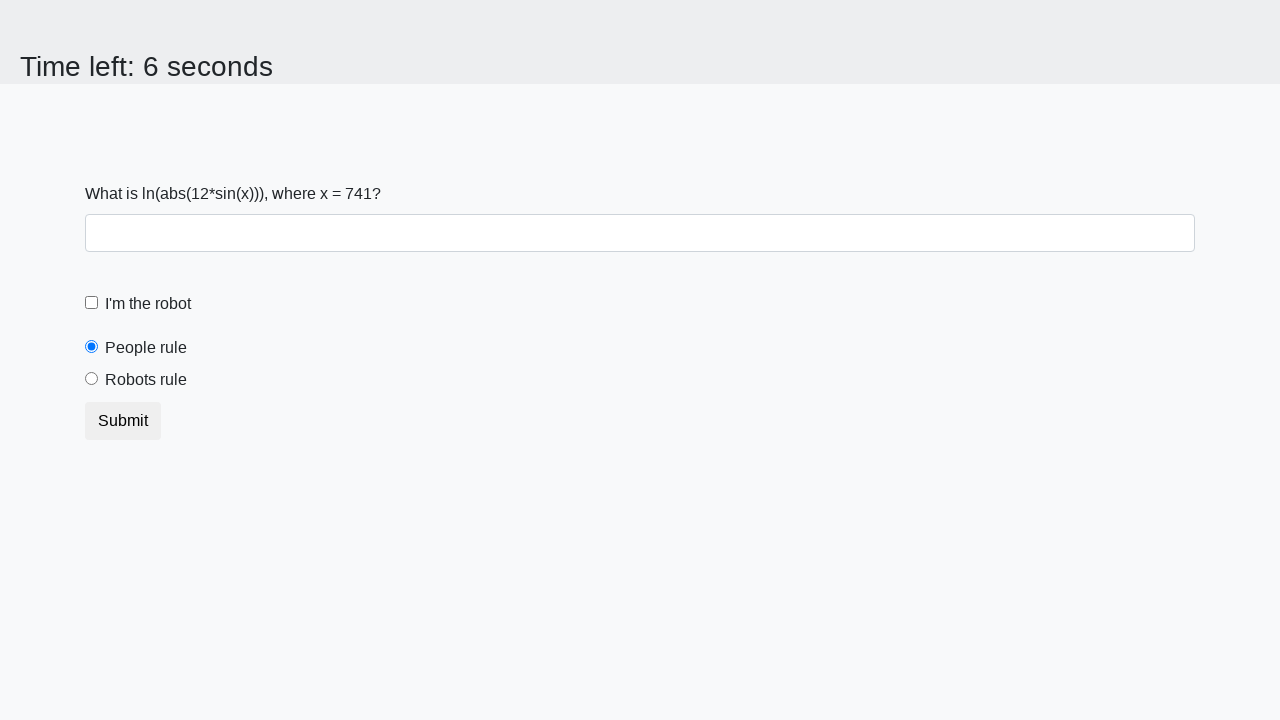

Retrieved the value from the input element
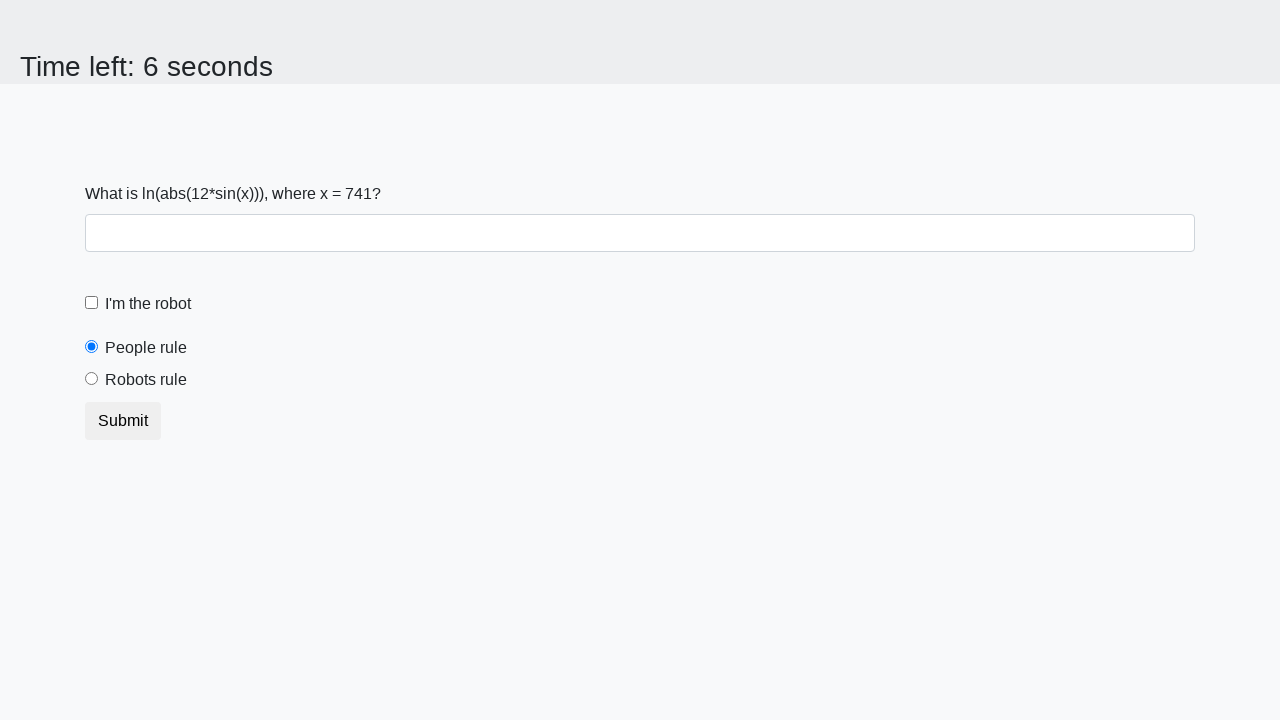

Calculated the mathematical captcha answer: 1.5785229209845009
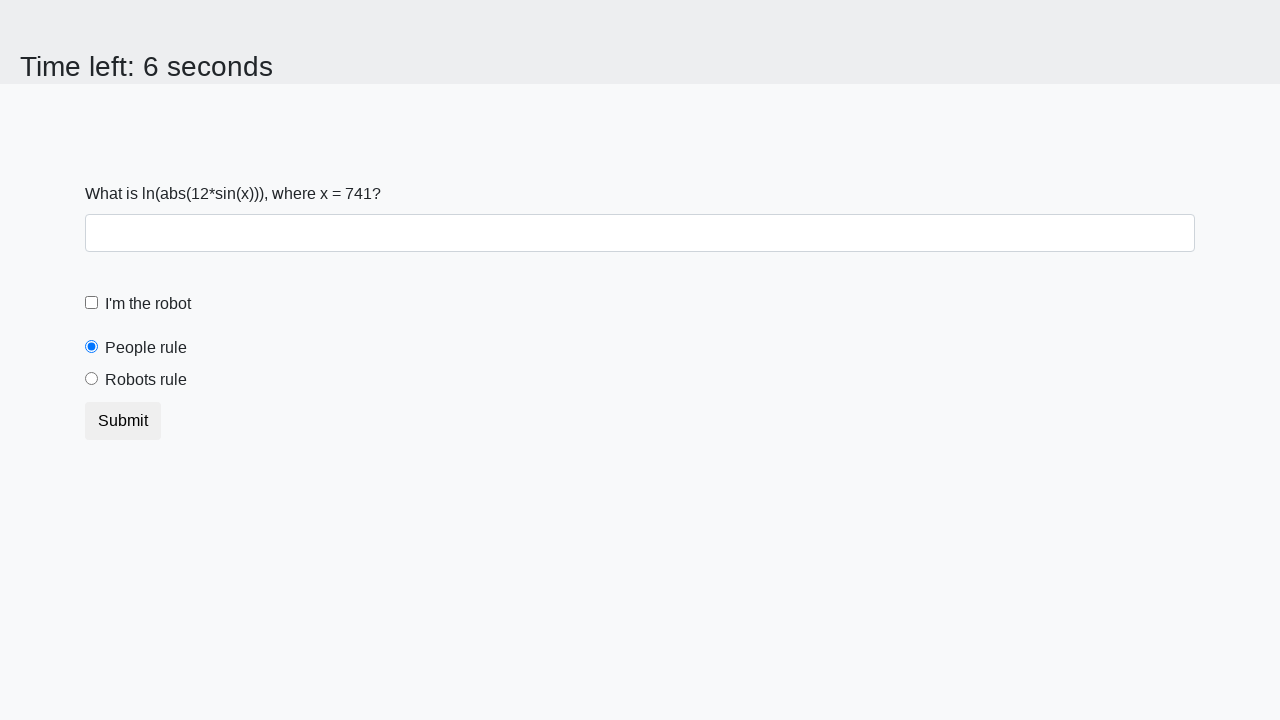

Filled the answer field with the calculated value on #answer
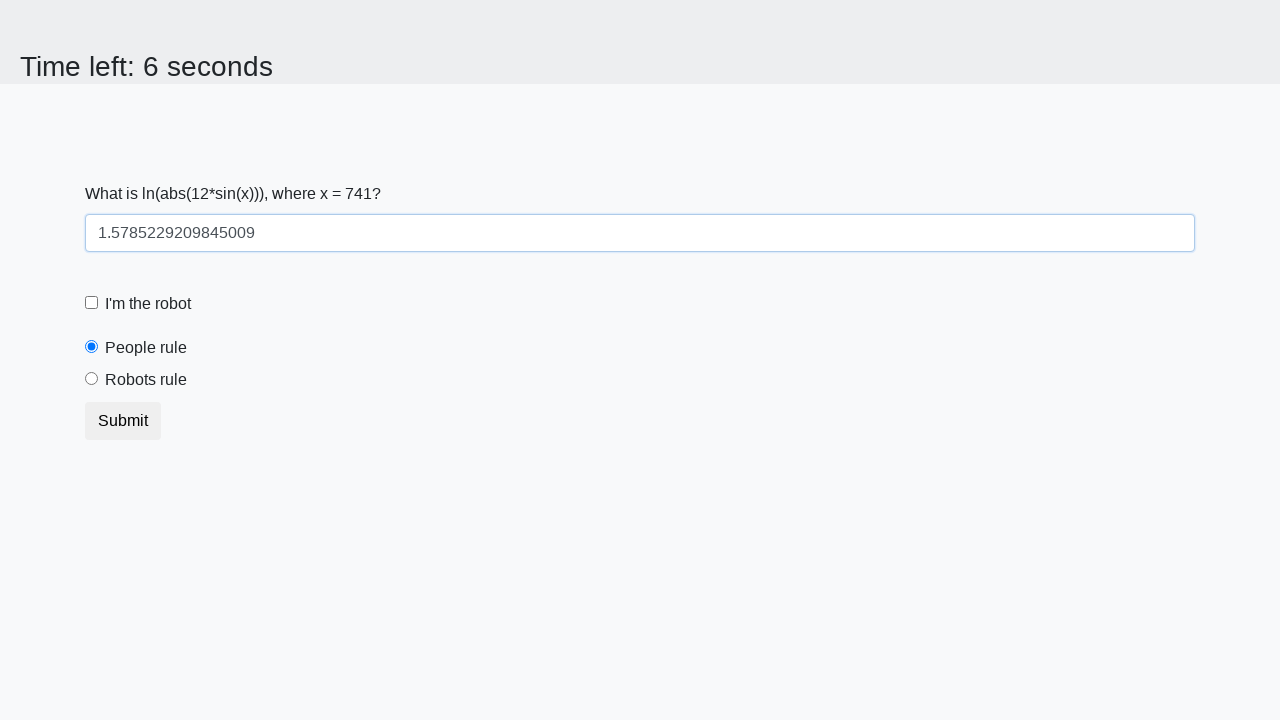

Clicked the robot checkbox at (148, 304) on [for='robotCheckbox']
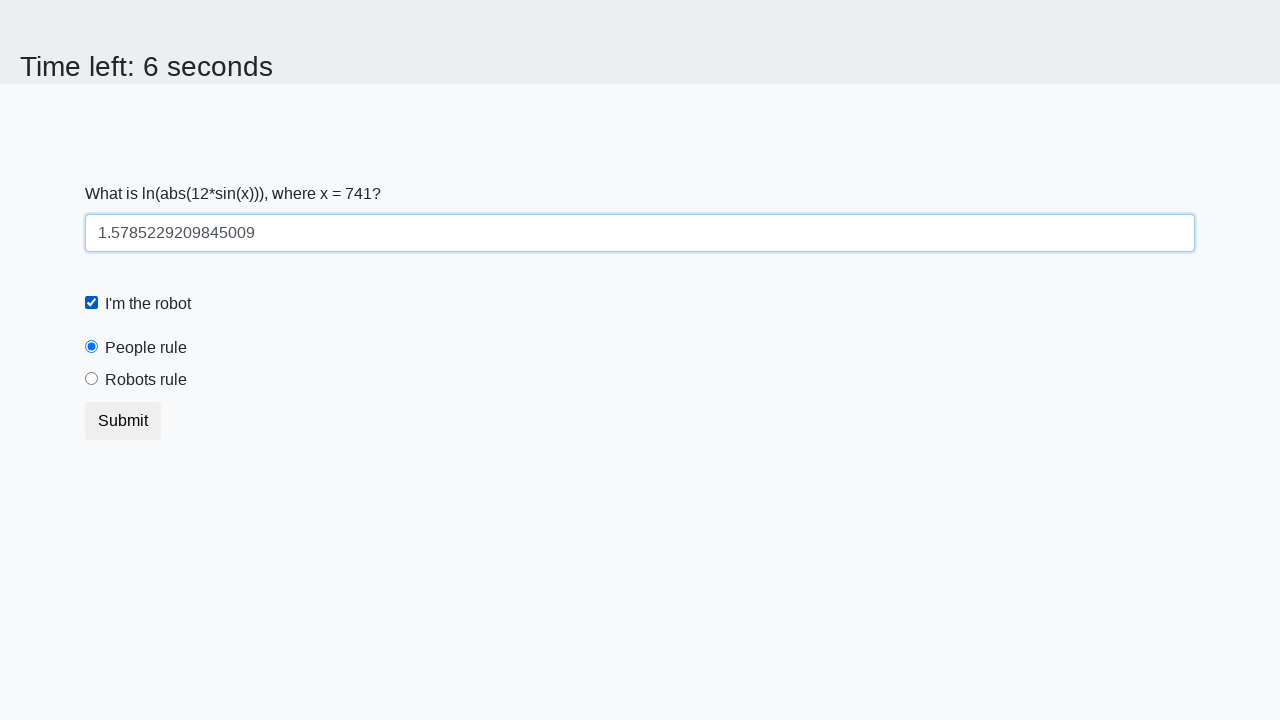

Clicked the robots rule radio button at (146, 380) on [for='robotsRule']
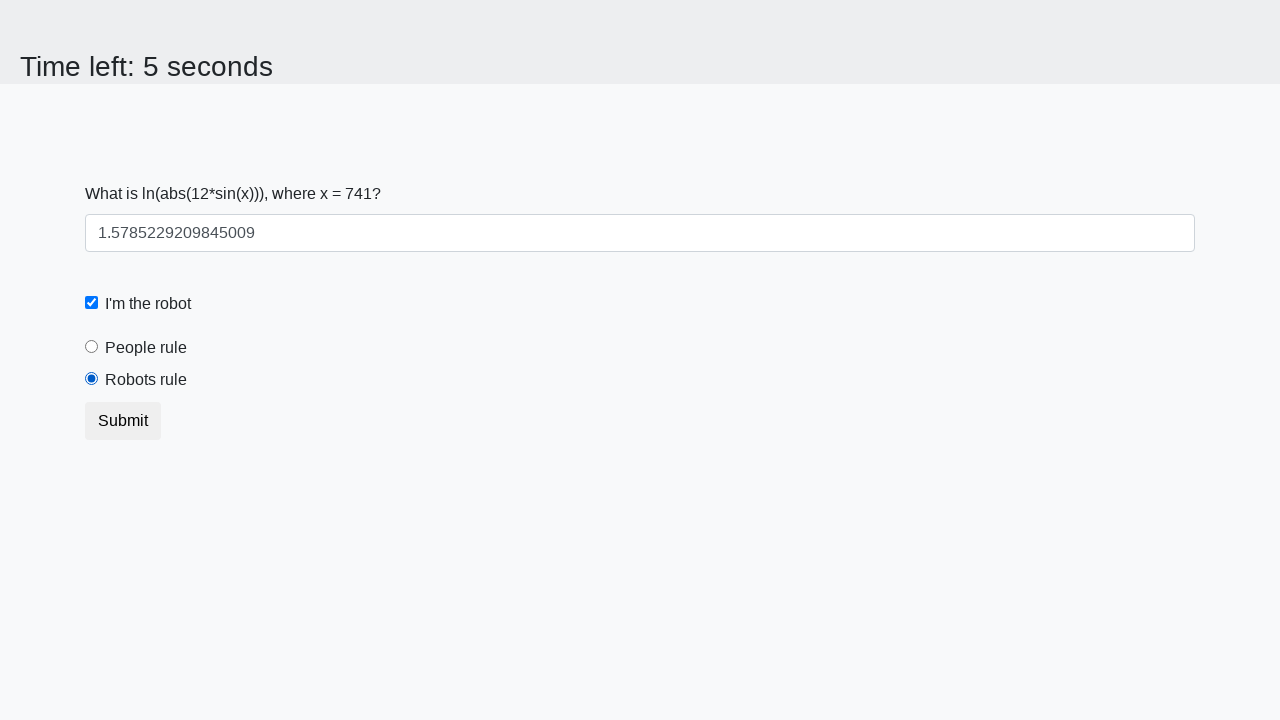

Clicked the Submit button to submit the form at (123, 421) on button:text("Submit")
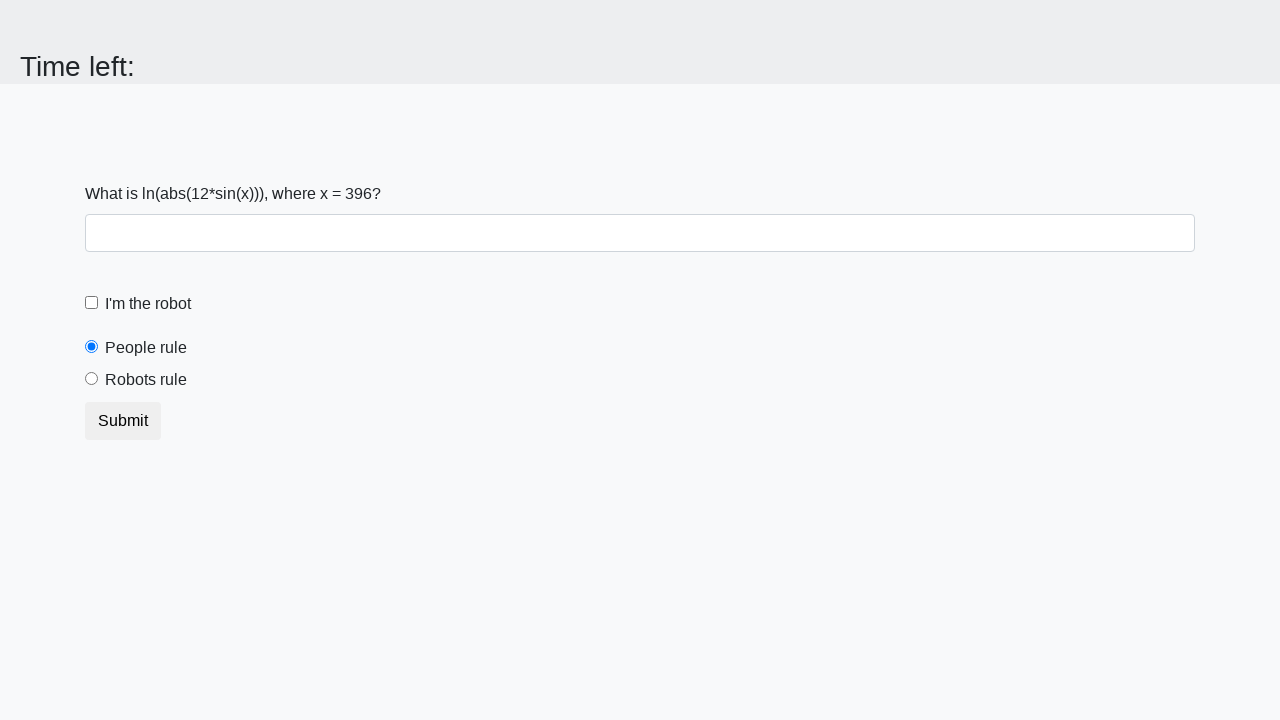

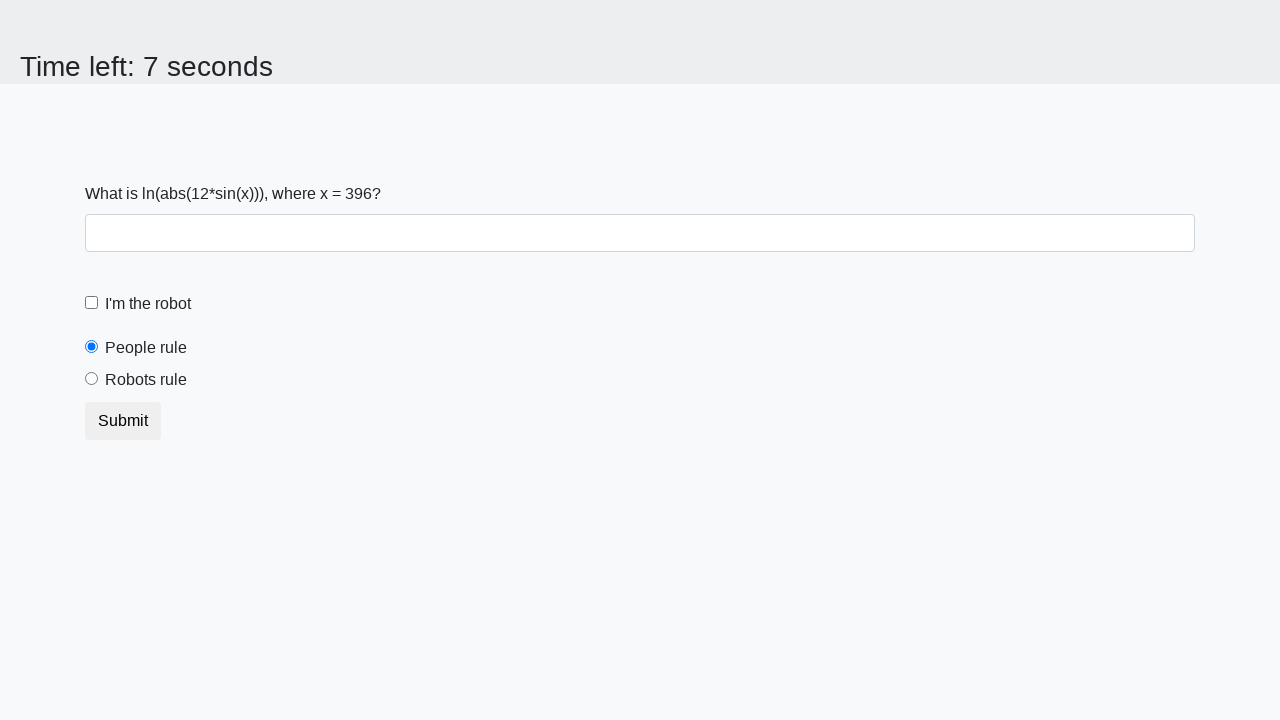